Tests adding a review by clicking the add review button, filling in review text, and submitting

Starting URL: https://forme-app.vercel.app/Review

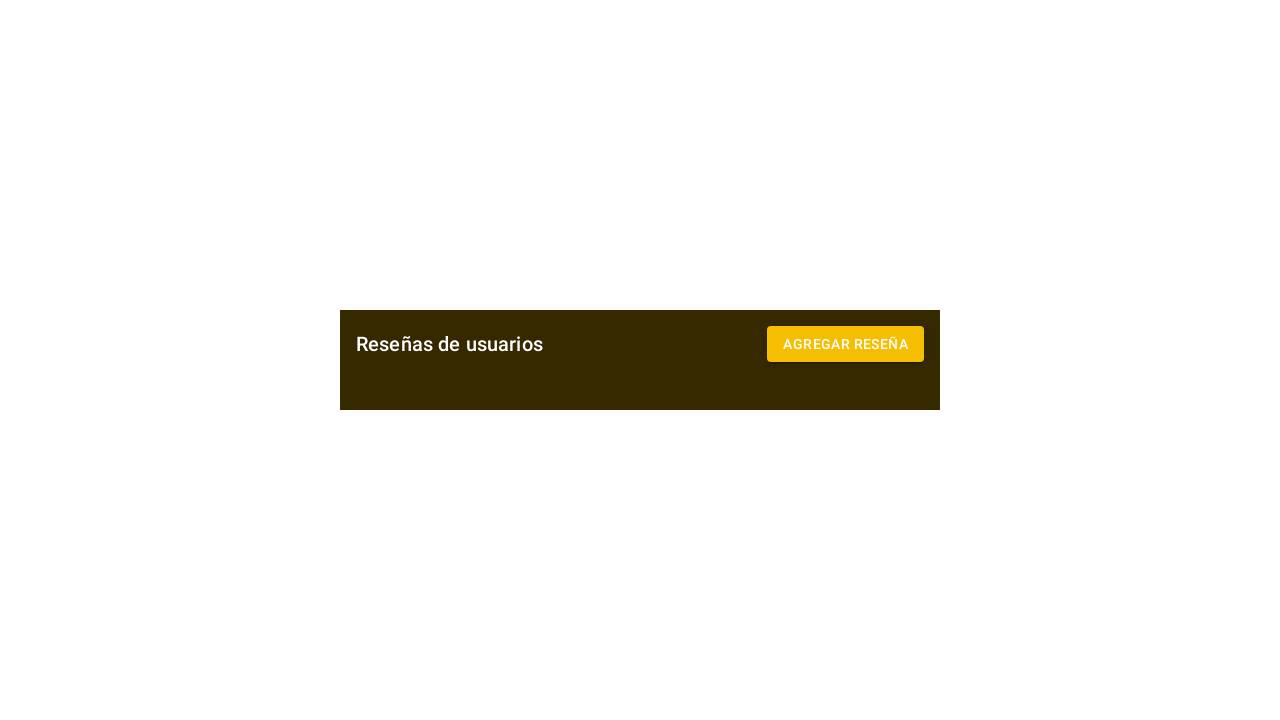

Clicked add review button at (846, 344) on #sel-button
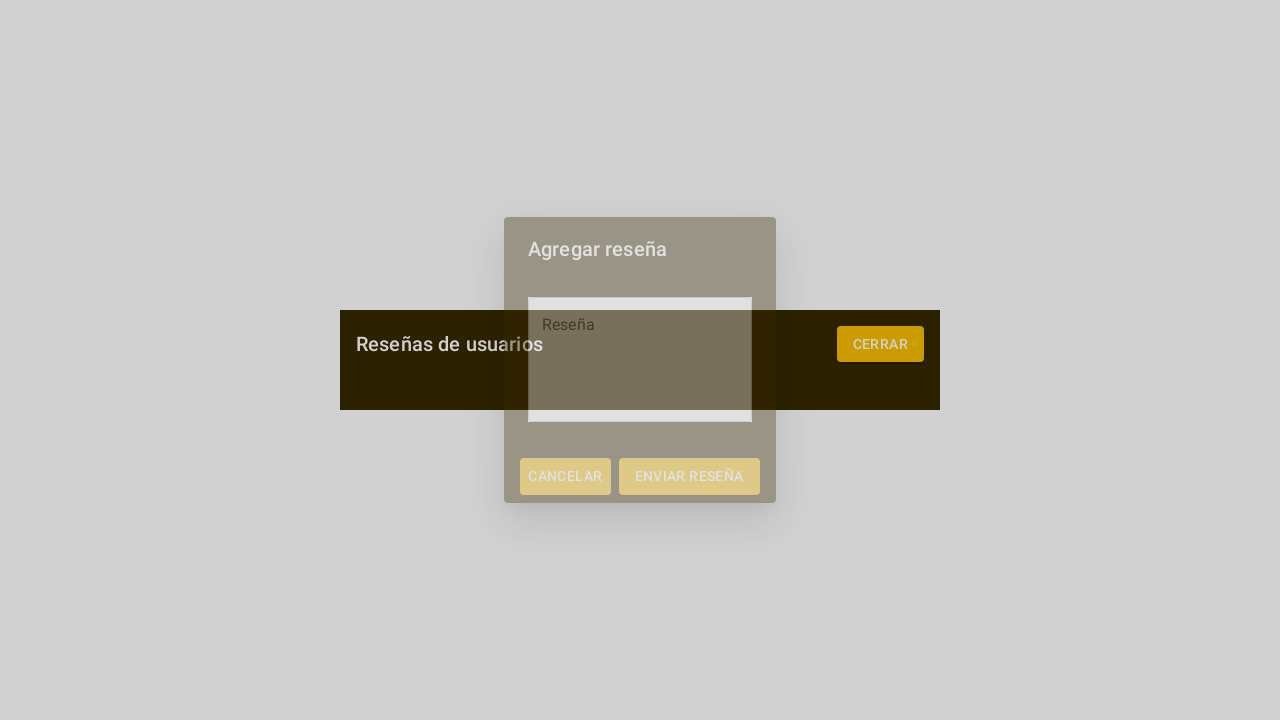

Filled review text field with test review on #sel-rese
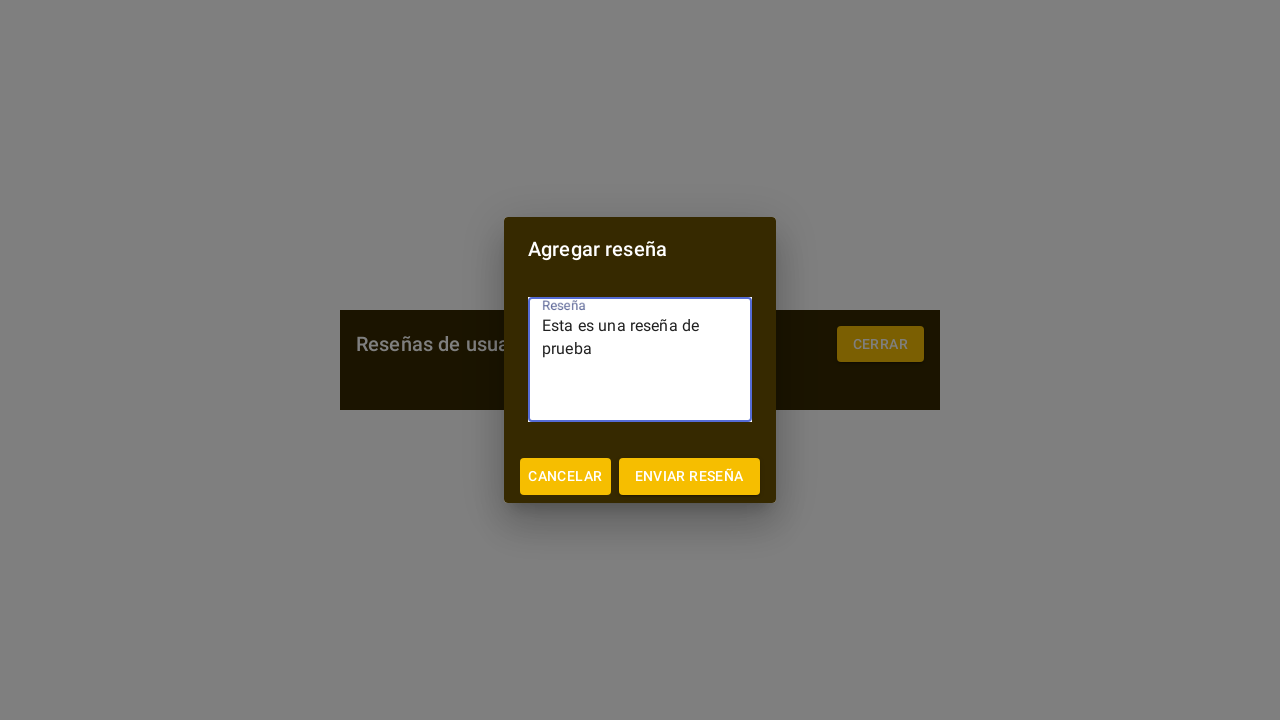

Clicked submit review button at (689, 476) on #enviar-reseña
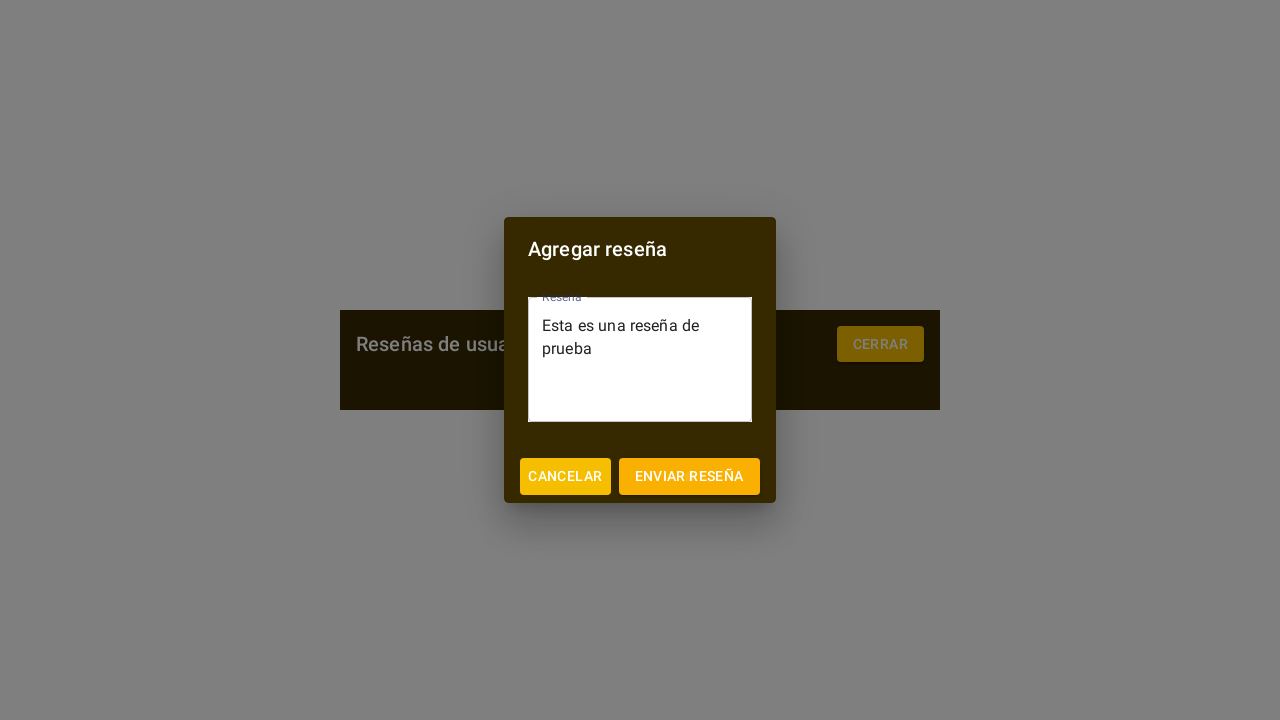

Clicked final submit button at (689, 476) on button:has-text('Enviar reseña')
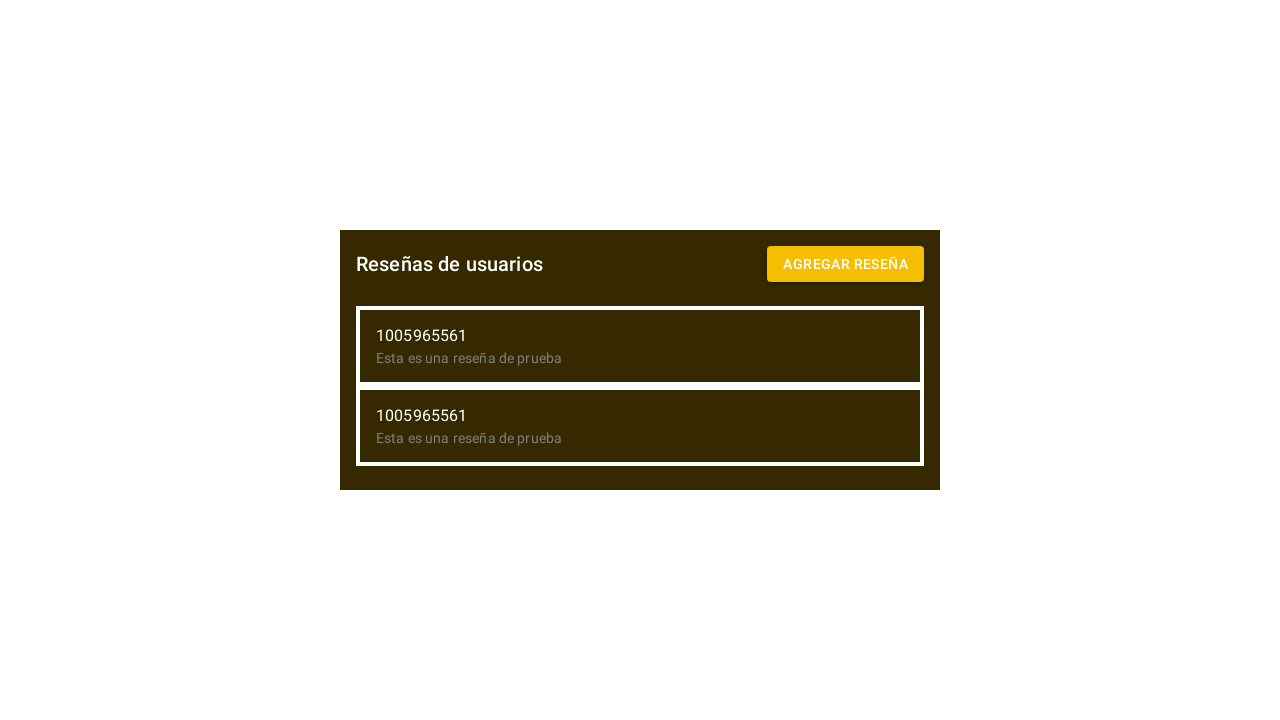

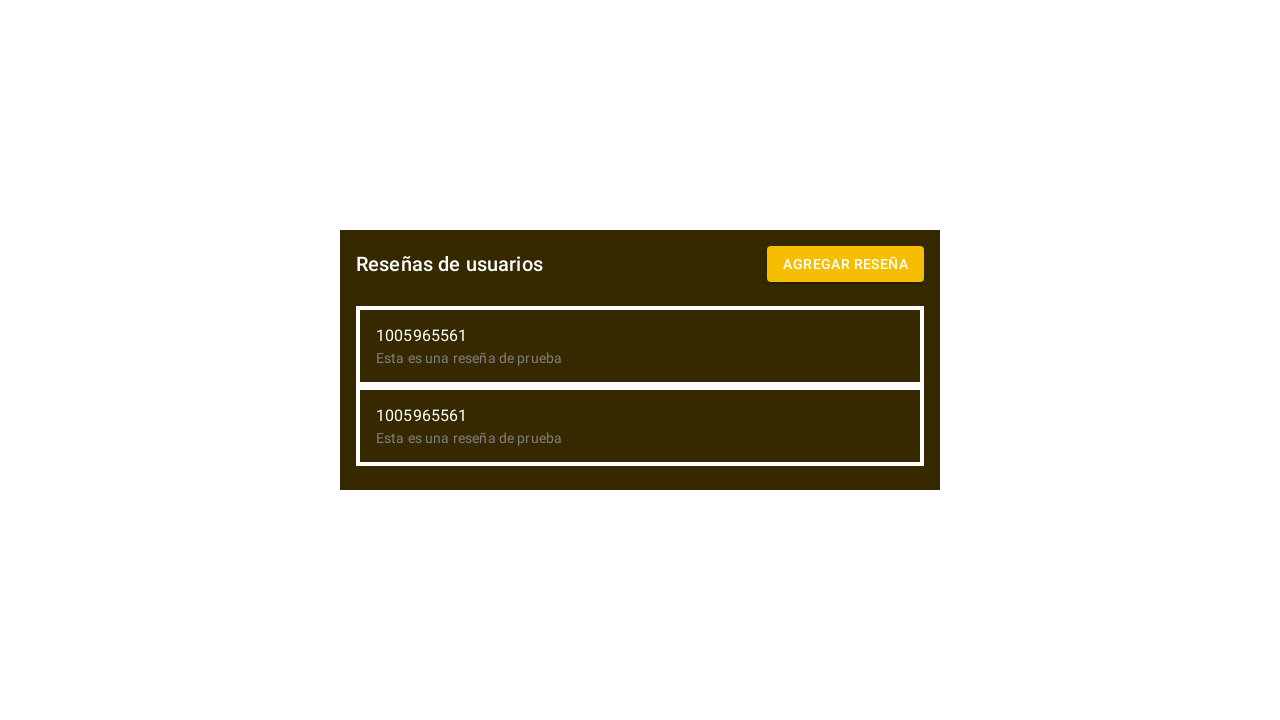